Tests keyboard input functionality by clicking on a name field, entering a name, and clicking a button to submit

Starting URL: https://formy-project.herokuapp.com/keypress

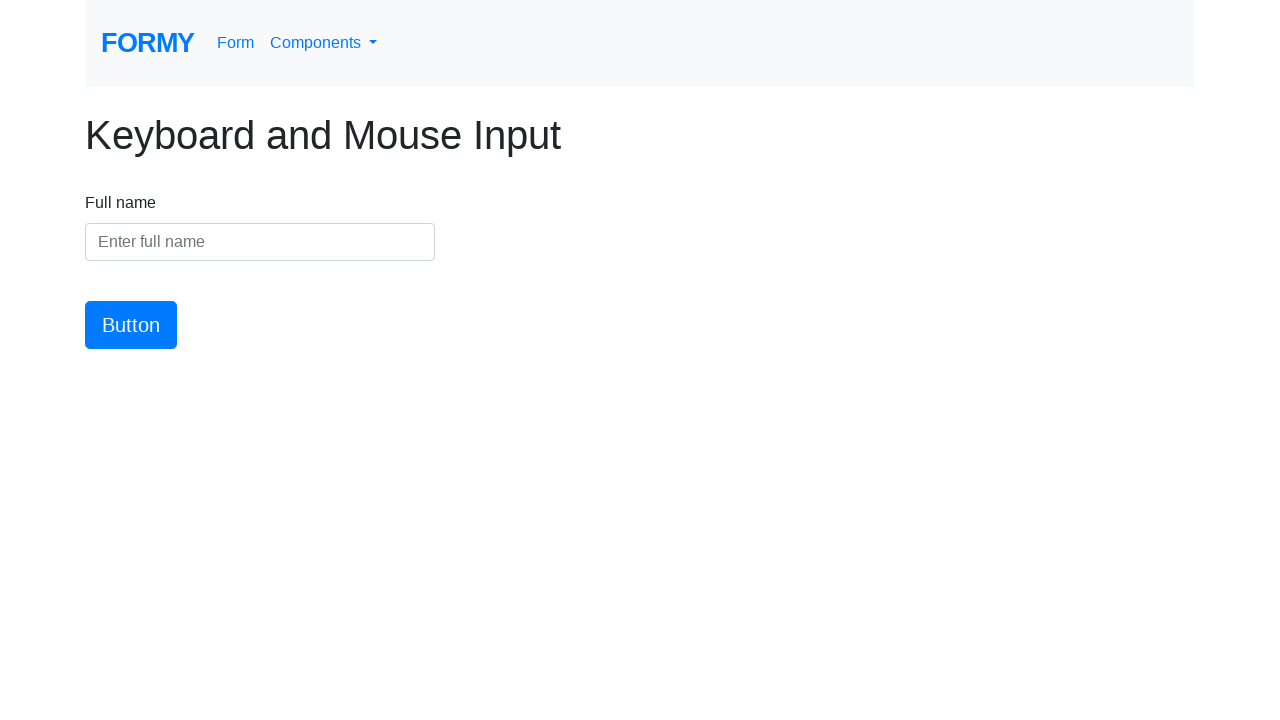

Clicked on the name input field at (260, 242) on #name
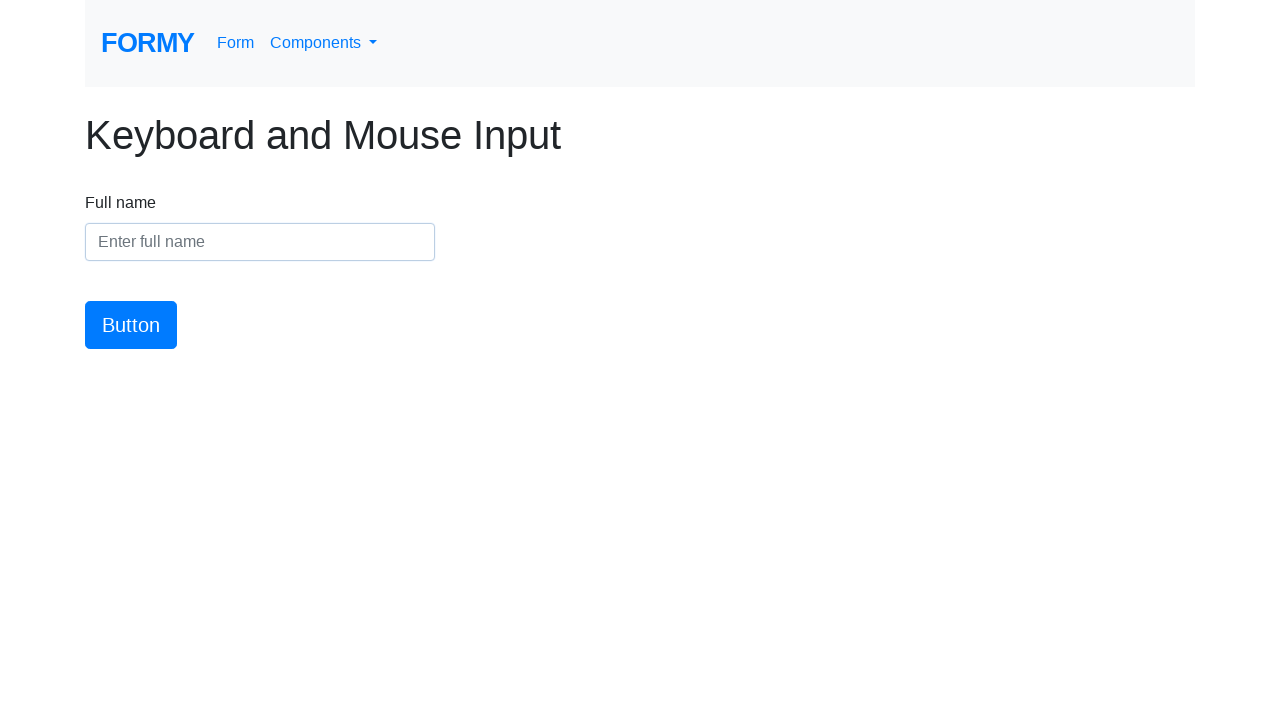

Entered 'Marcus' into the name field on #name
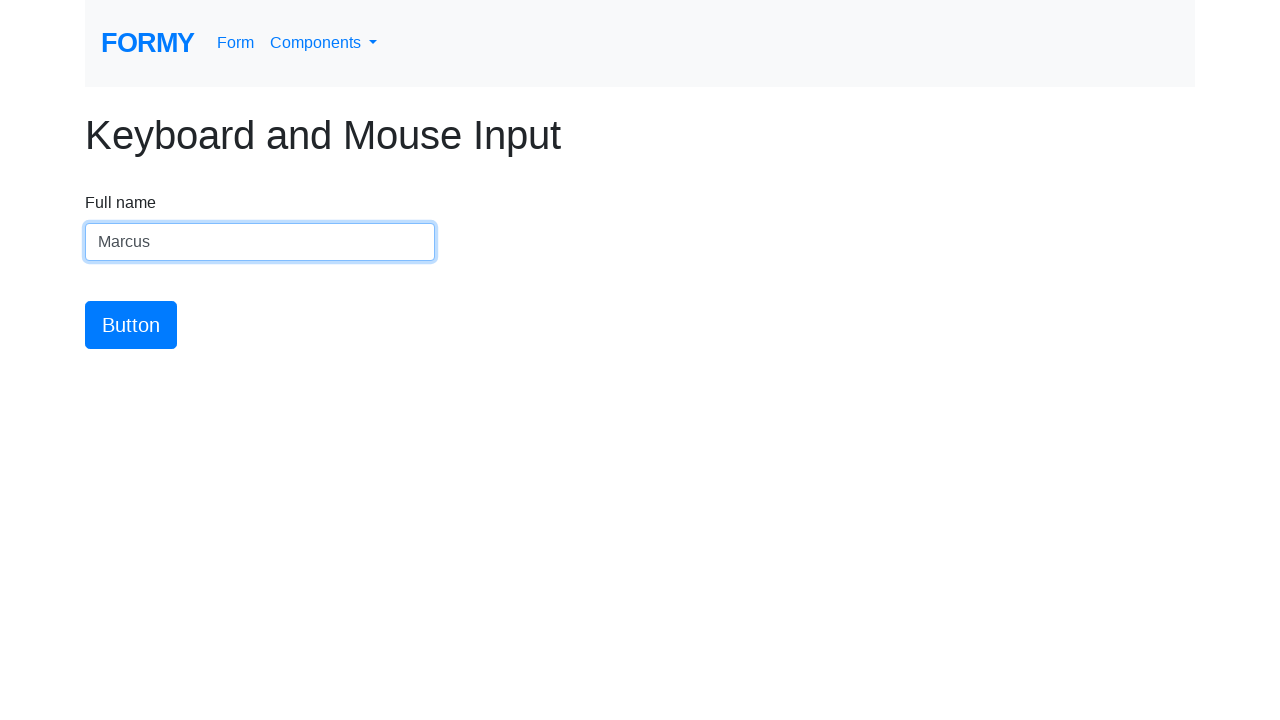

Clicked the submit button at (131, 325) on #button
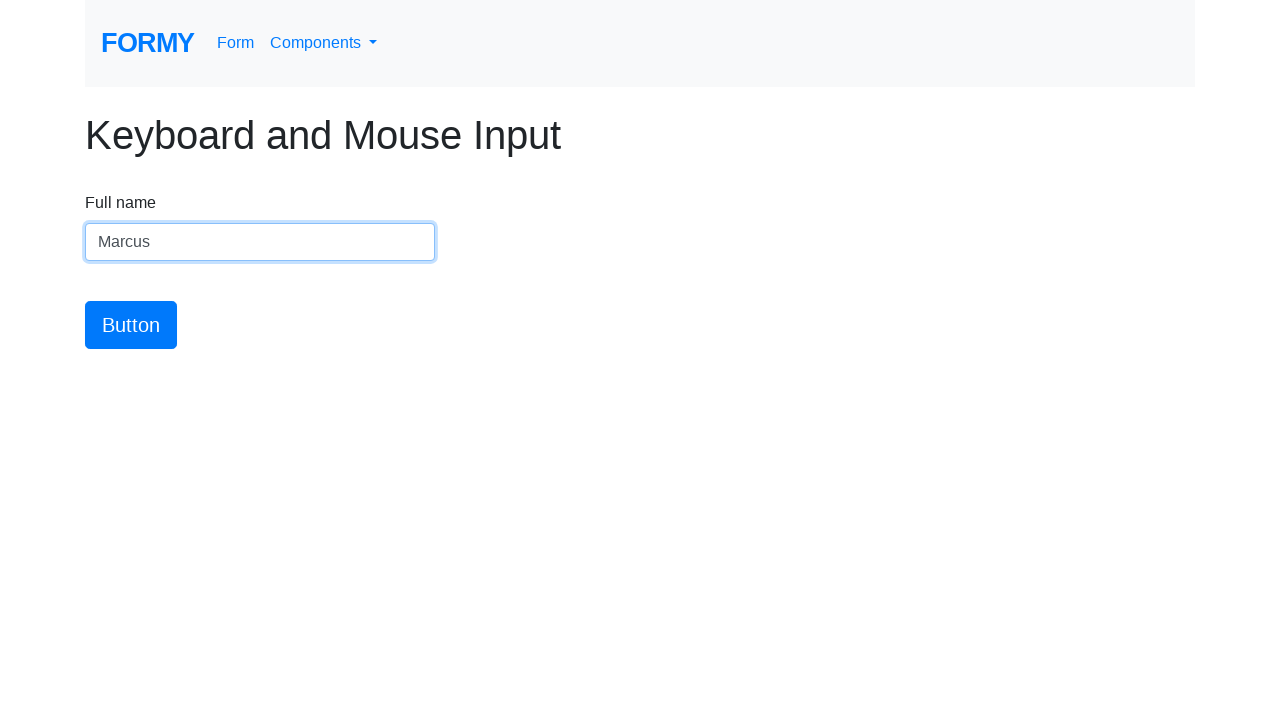

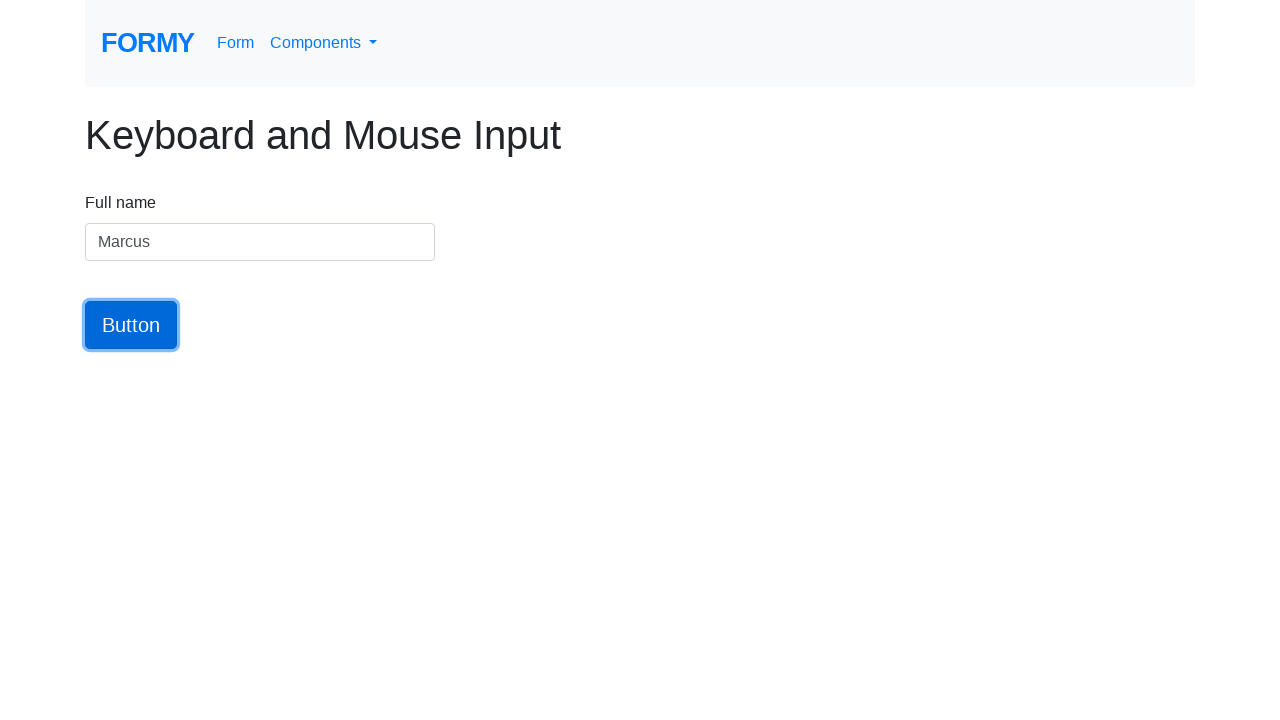